Tests autocomplete dropdown functionality by typing partial text, waiting for suggestions to appear, and selecting a specific country from the dropdown list

Starting URL: https://rahulshettyacademy.com/dropdownsPractise/

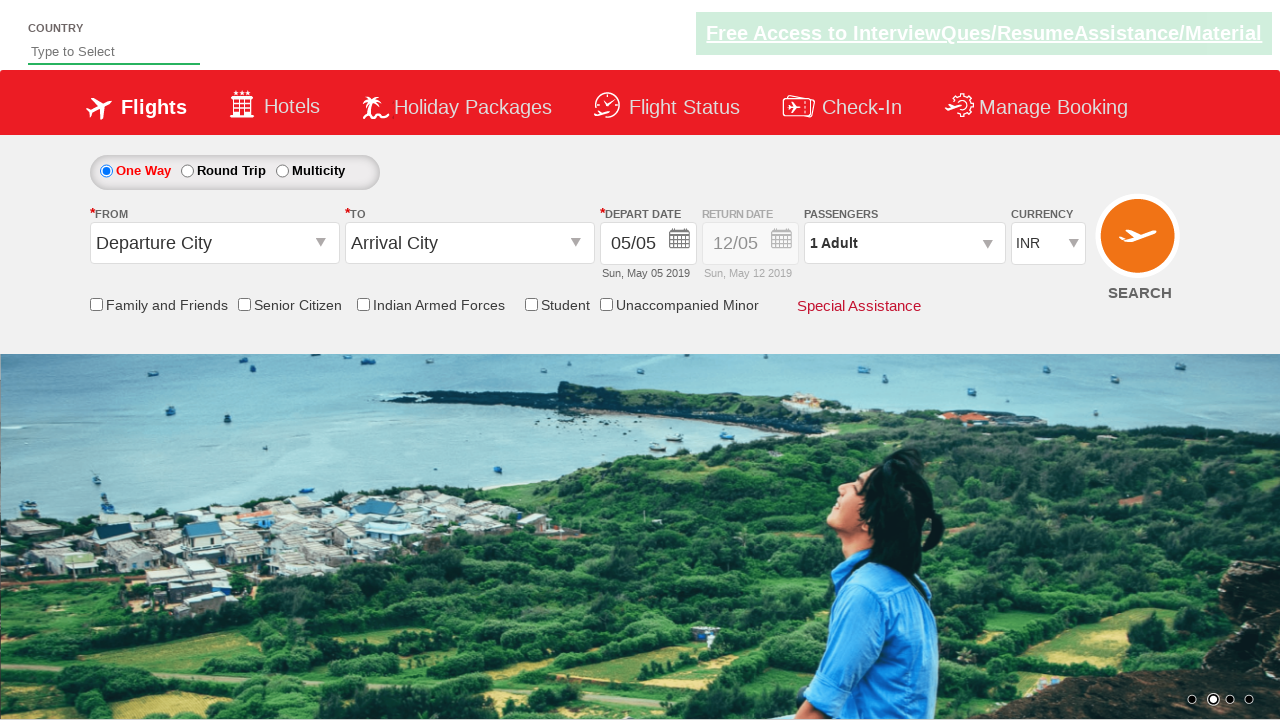

Typed 'ind' in autocomplete field to trigger dropdown on #autosuggest
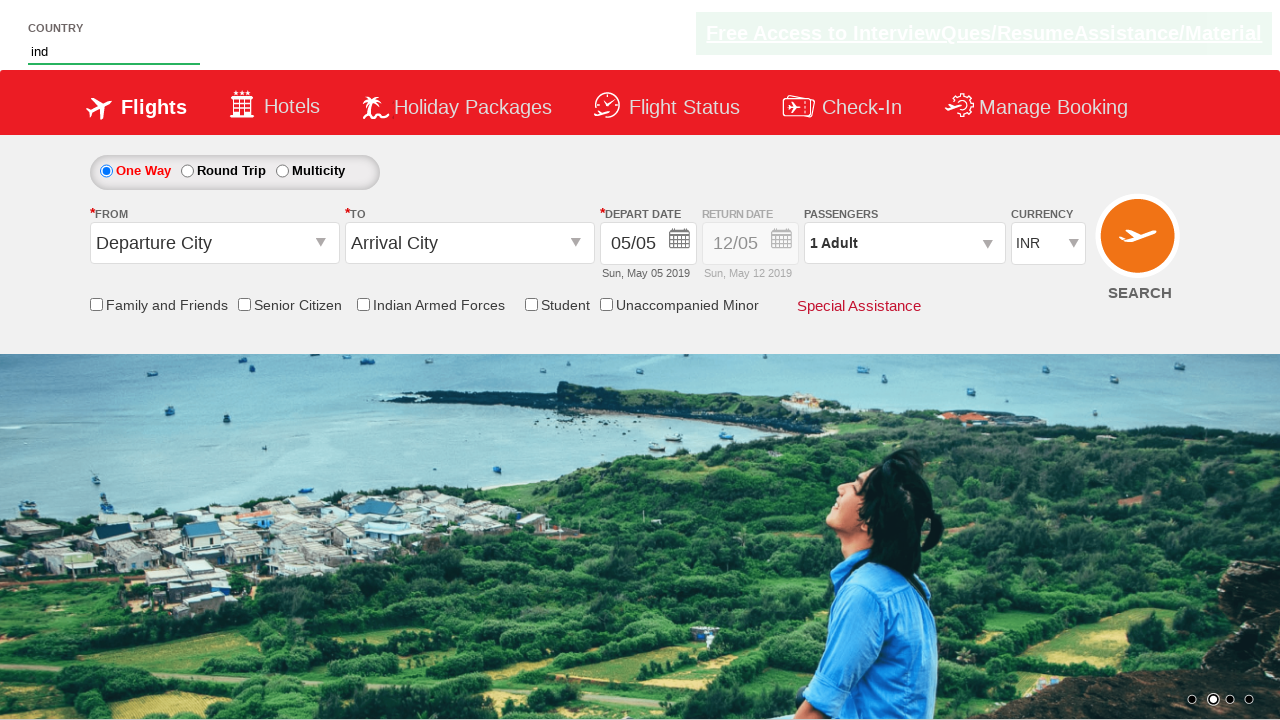

Waited for dropdown suggestions to appear
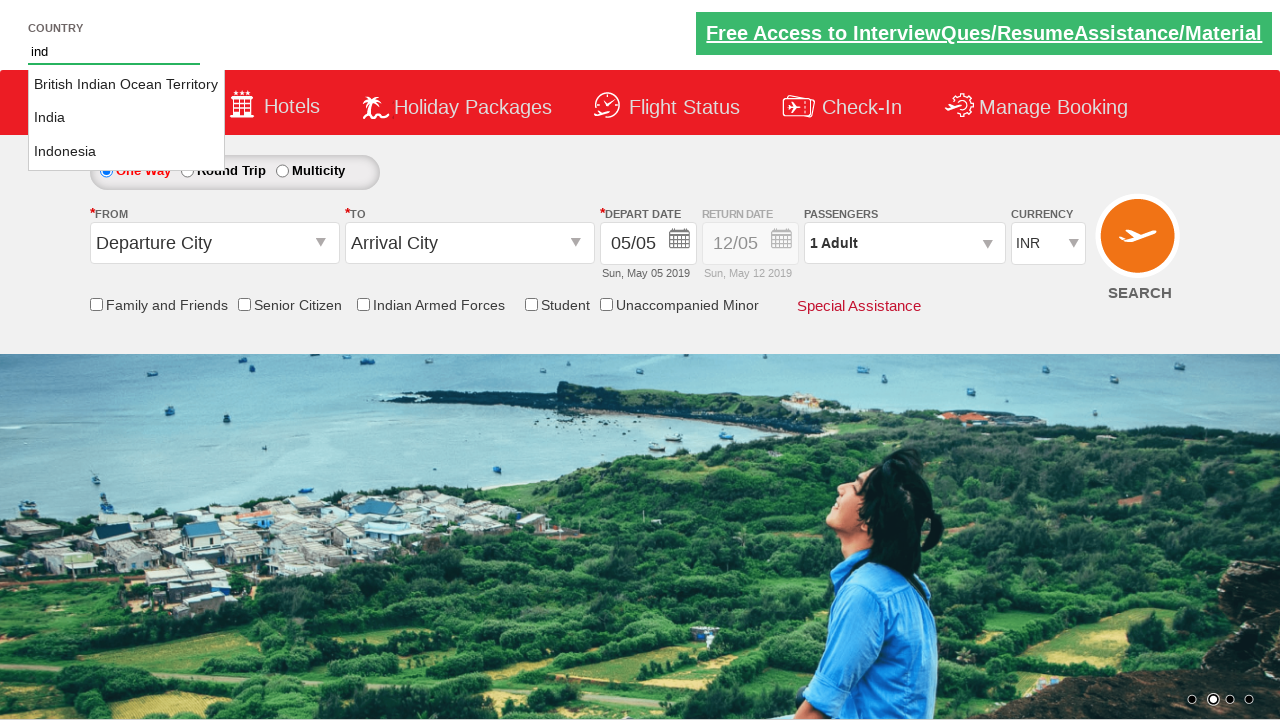

Retrieved all country options from dropdown list
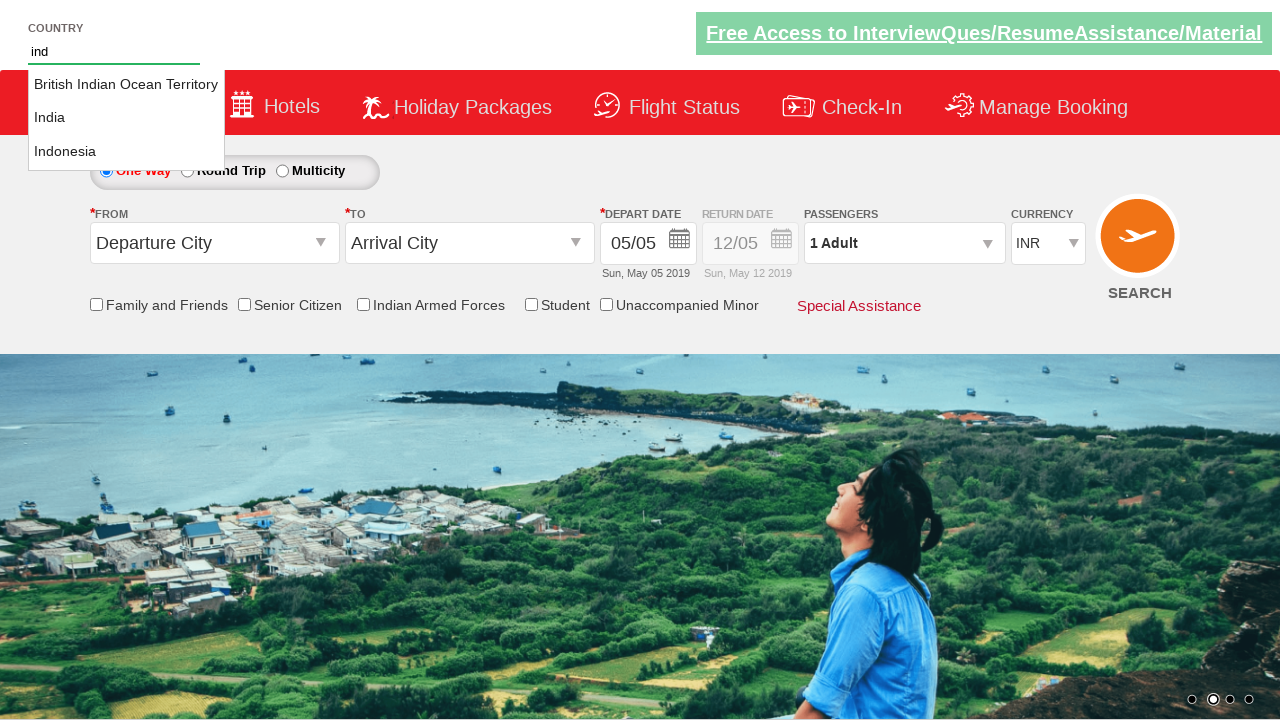

Selected 'India' from the dropdown list at (126, 118) on li[class='ui-menu-item'] a >> nth=1
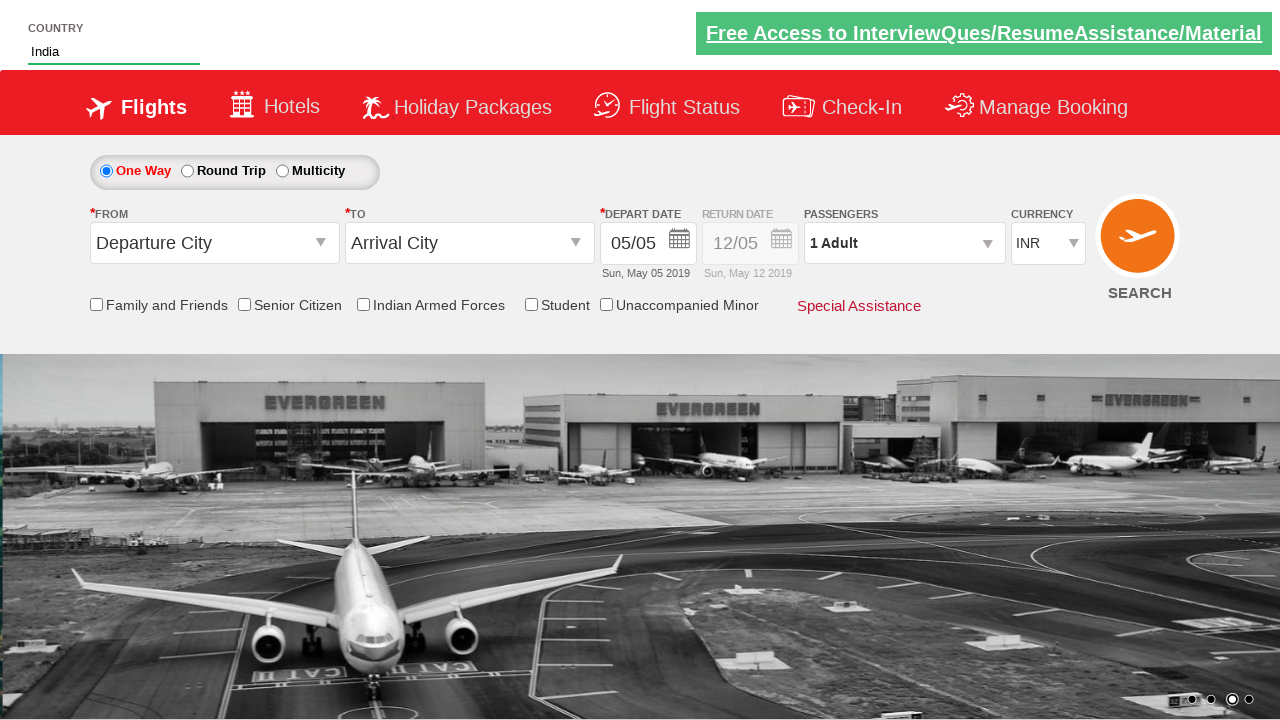

Verified that 'India' was successfully selected in the autocomplete field
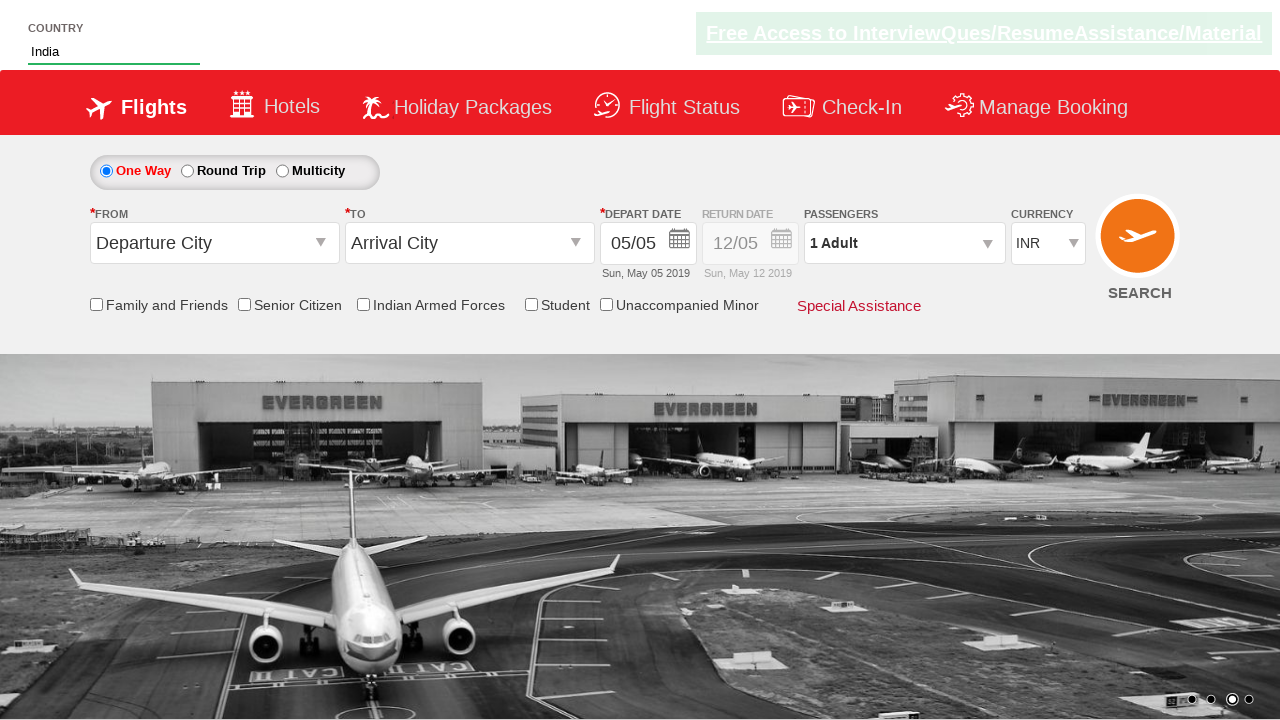

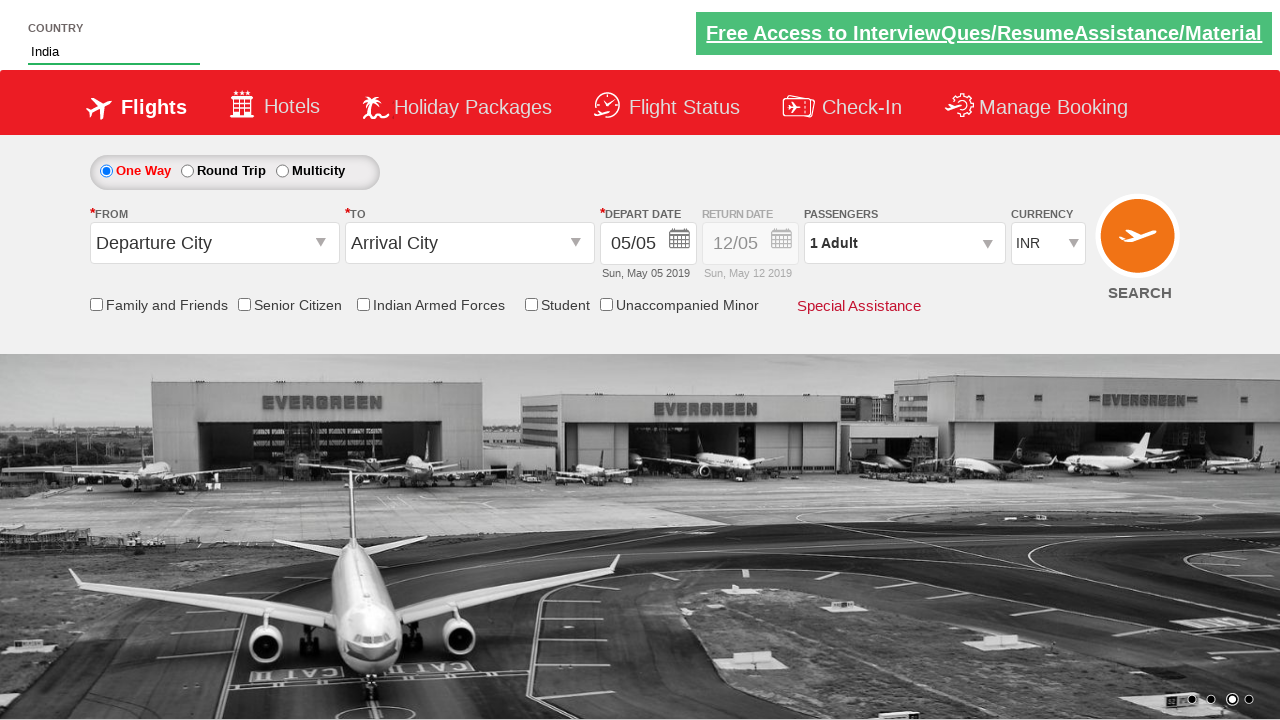